Tests JavaScript alert functionality with textbox by clicking on the Alert with Textbox tab, triggering the alert, and entering text into the alert prompt

Starting URL: http://demo.automationtesting.in/Alerts.html

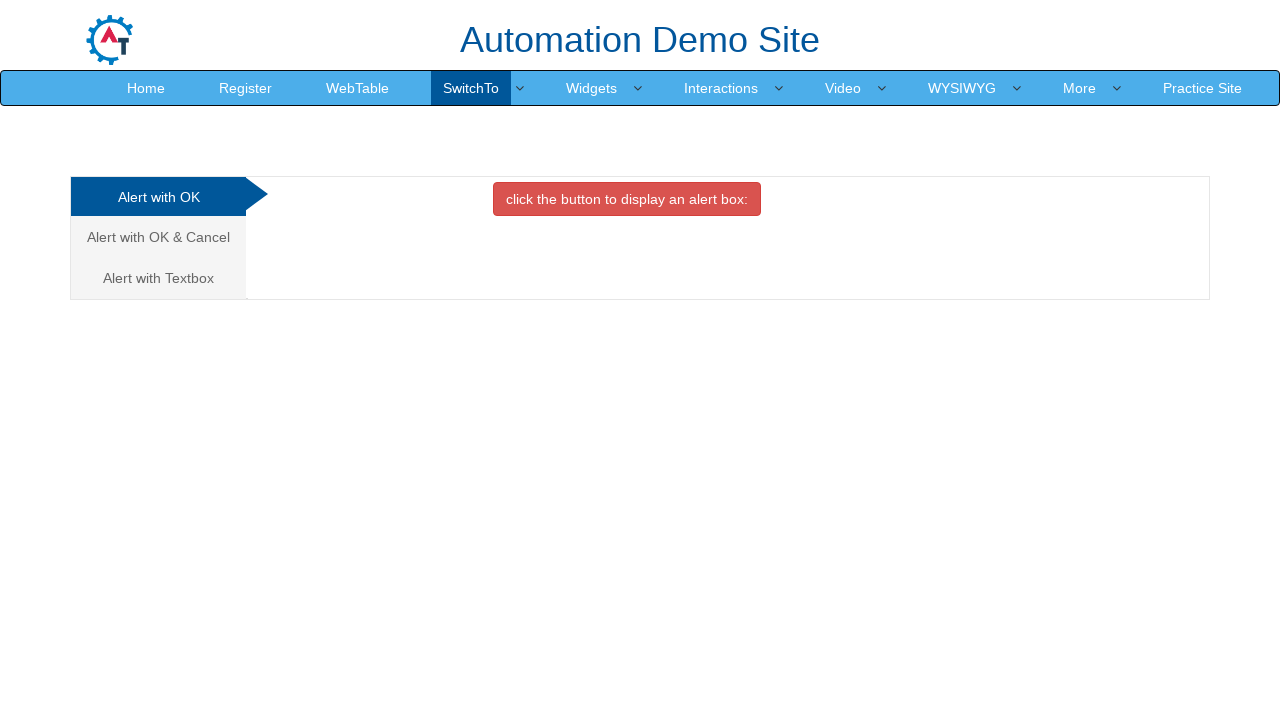

Clicked on 'Alert with Textbox' tab at (158, 278) on xpath=//a[contains(text(),'Alert with Textbox')]
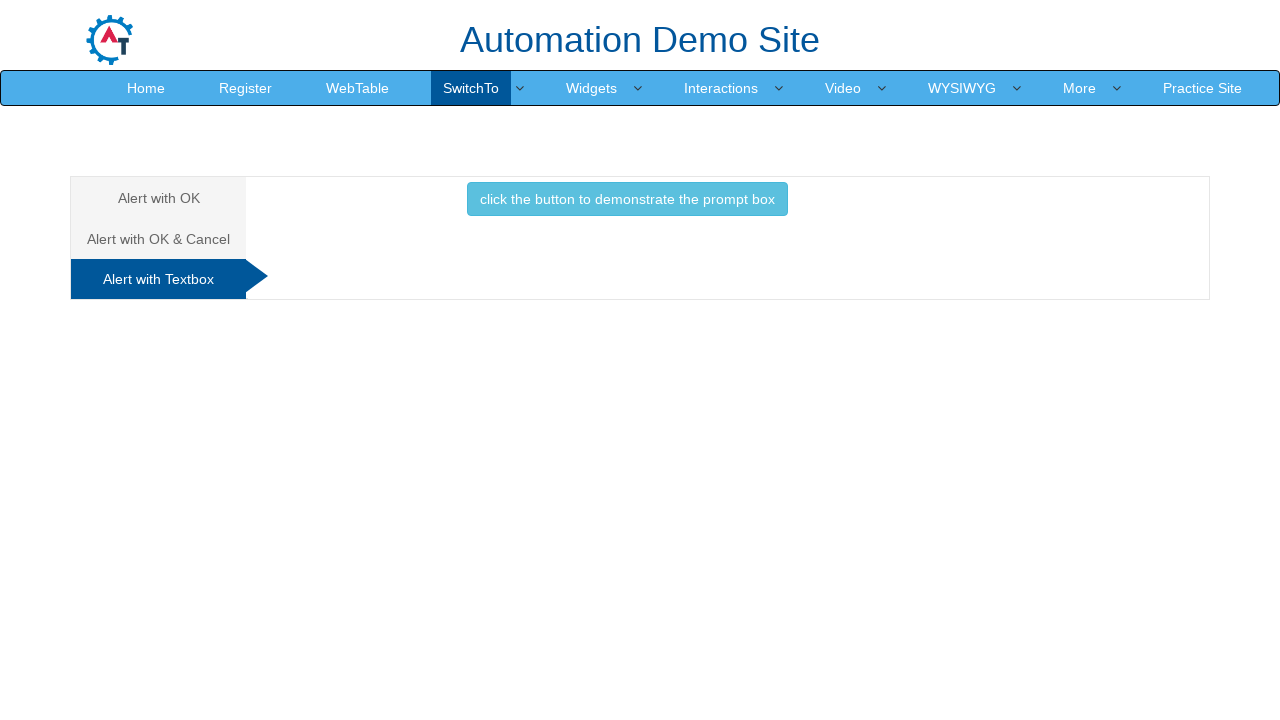

Clicked button to trigger alert with textbox at (627, 199) on (//button[contains(text(),'click the button')])[3]
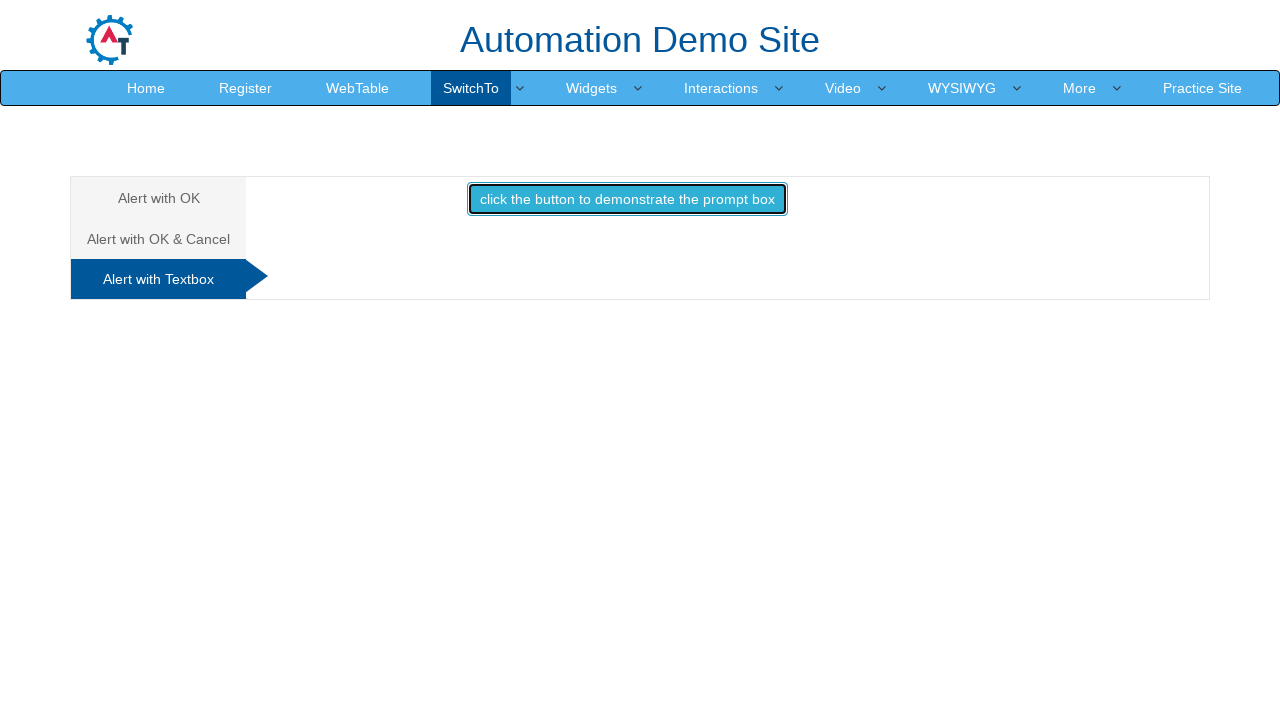

Set up dialog handler to accept prompt with text 'sarath'
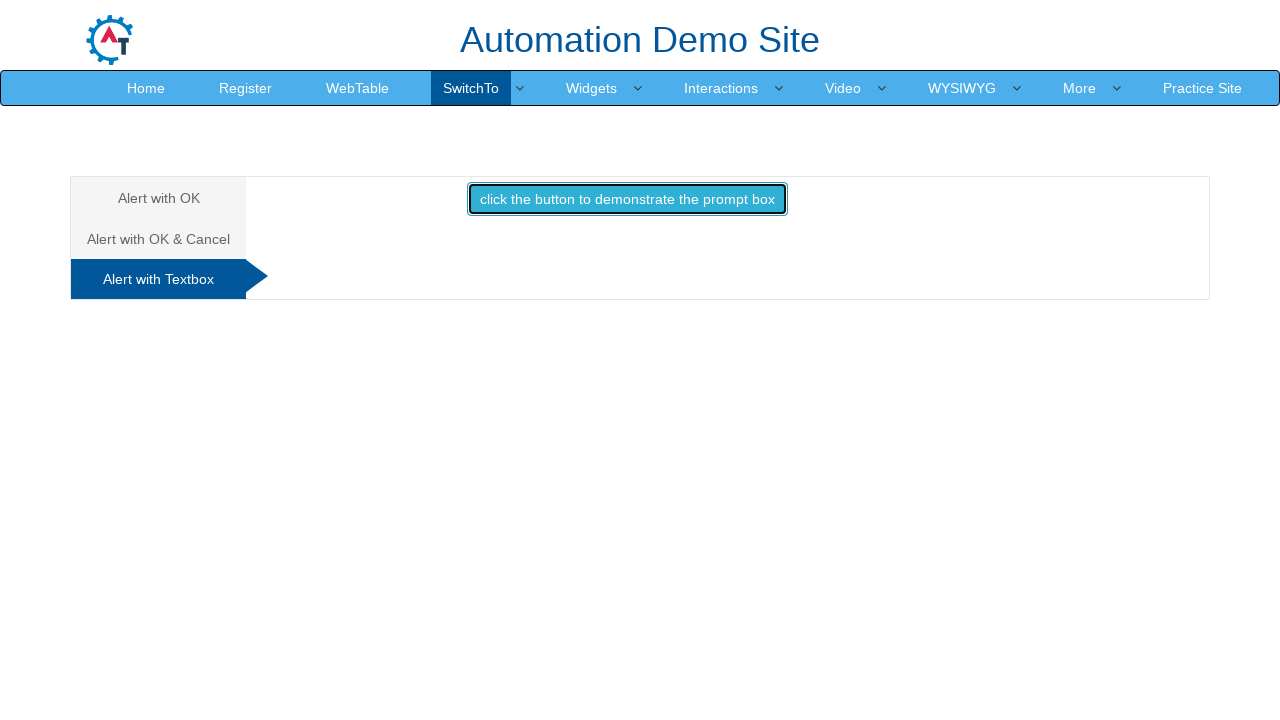

Waited for dialog to be processed
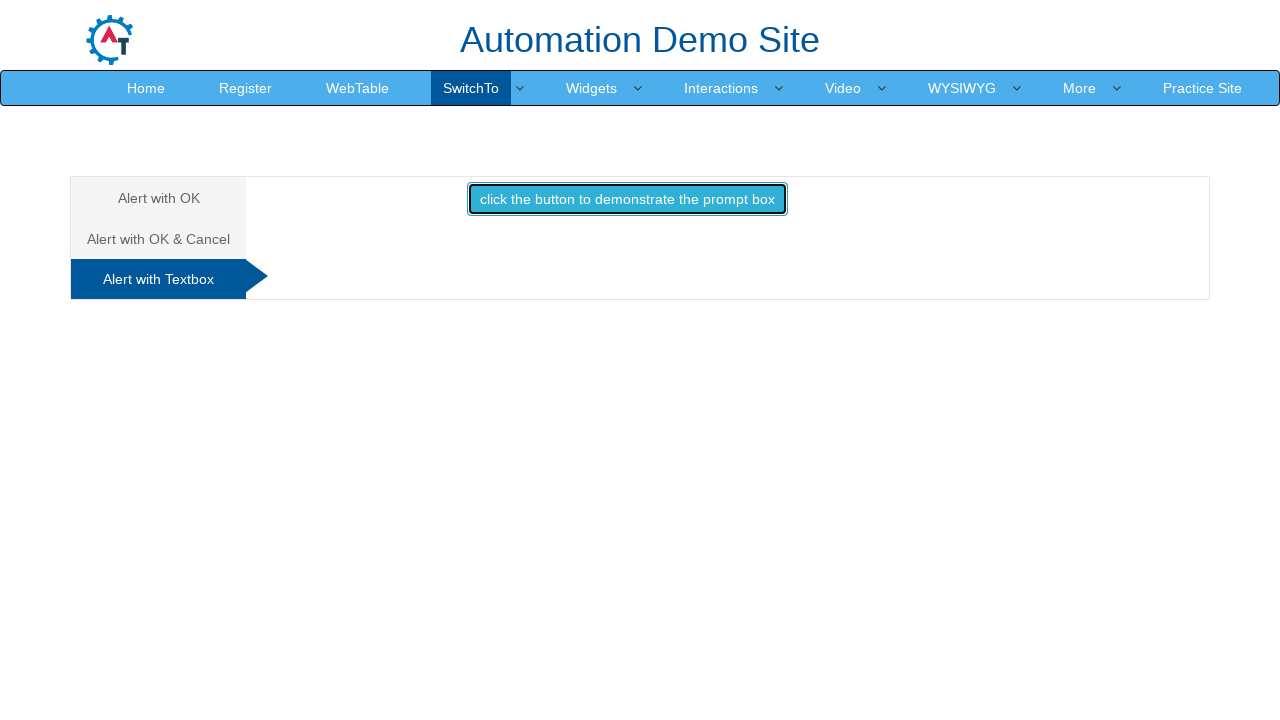

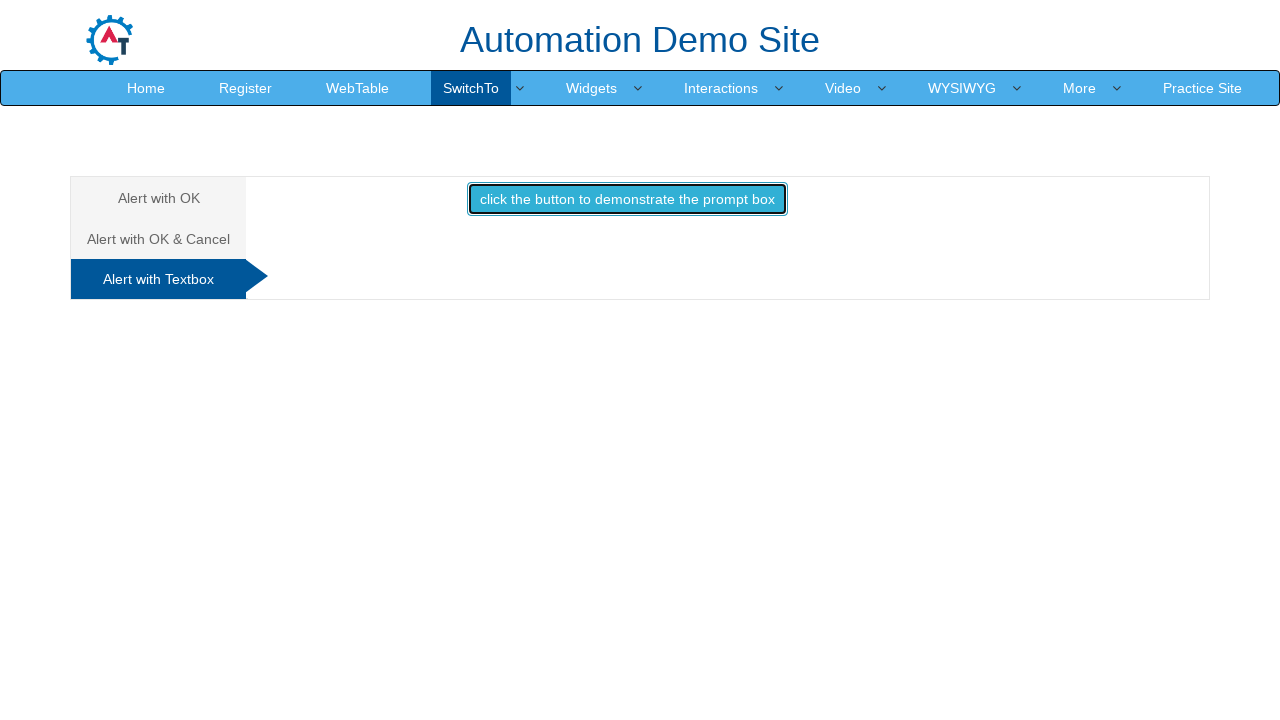